Tests getText command by retrieving the subtitle text from the WebdriverIO homepage hero section

Starting URL: https://webdriver.io

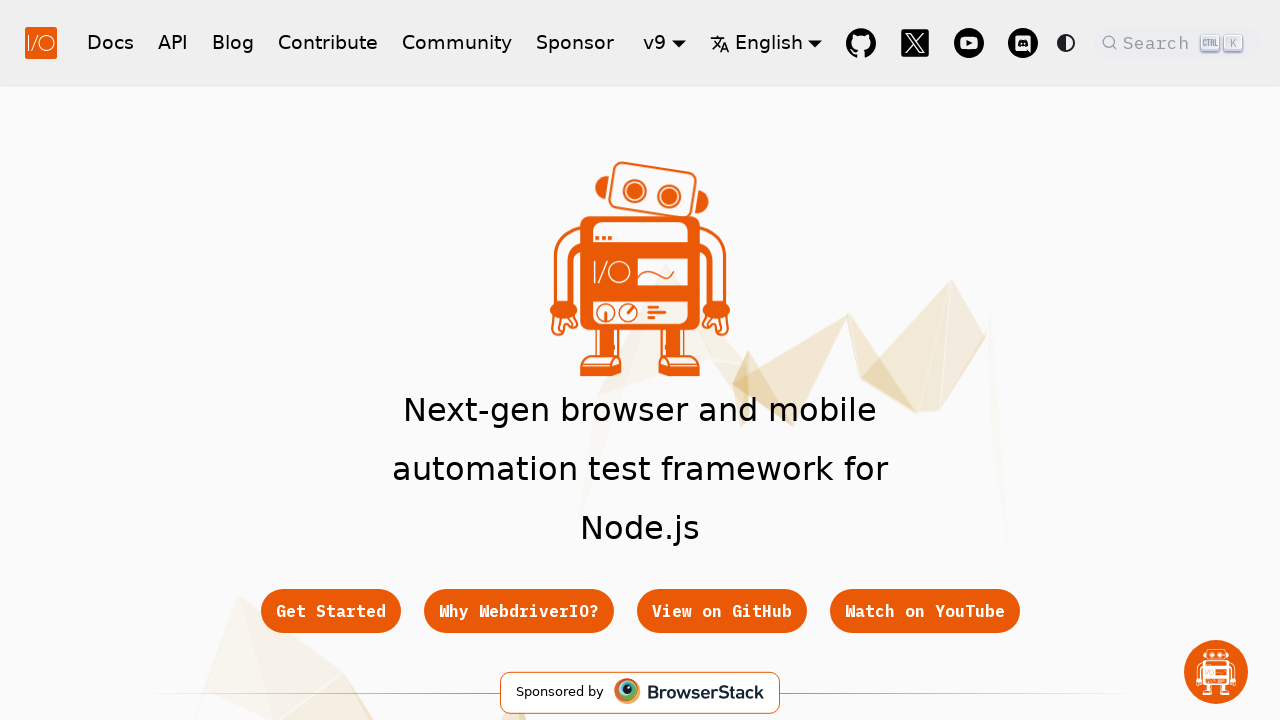

Navigated to https://webdriver.io
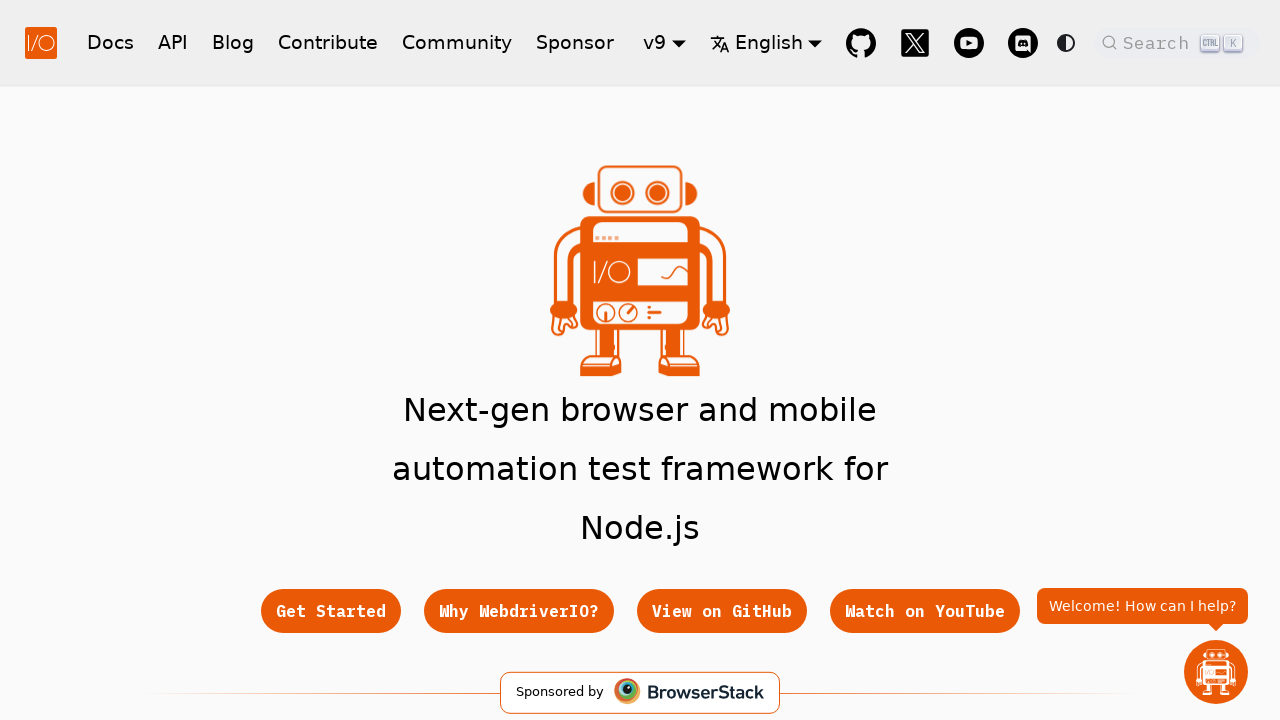

Hero subtitle element is visible
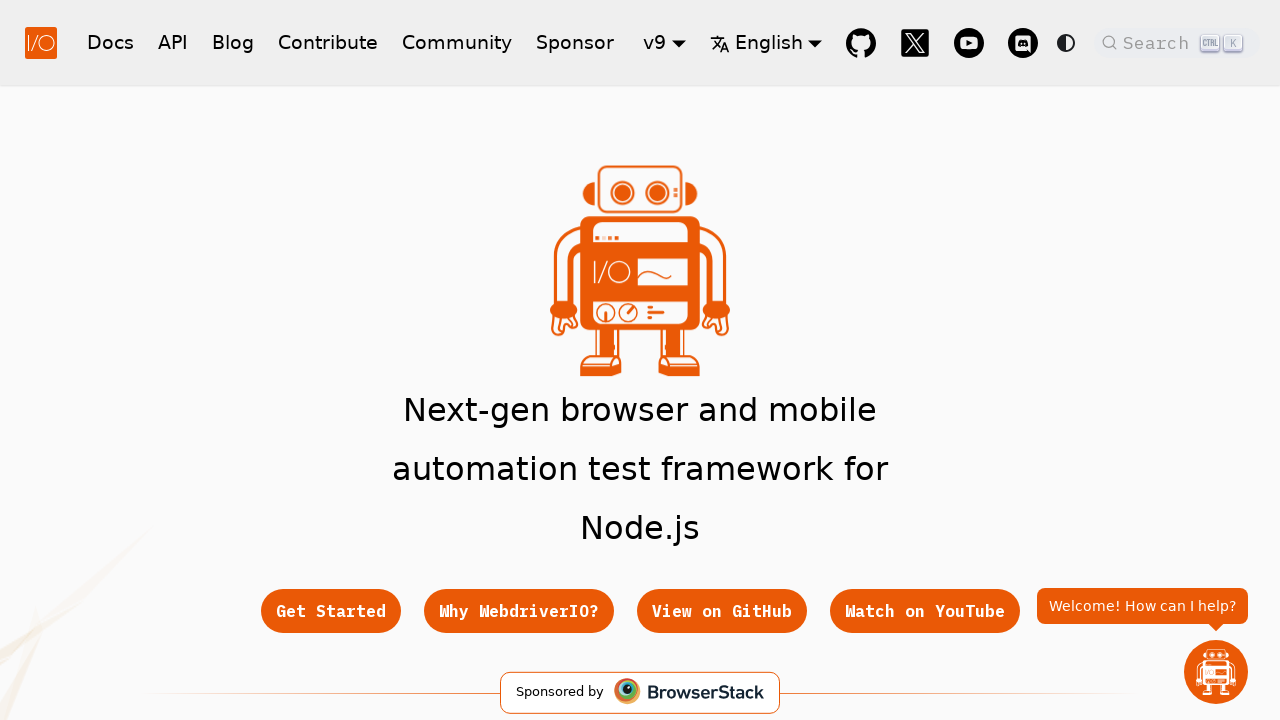

Retrieved subtitle text: Next-gen browser and mobile automation test framework for Node.js
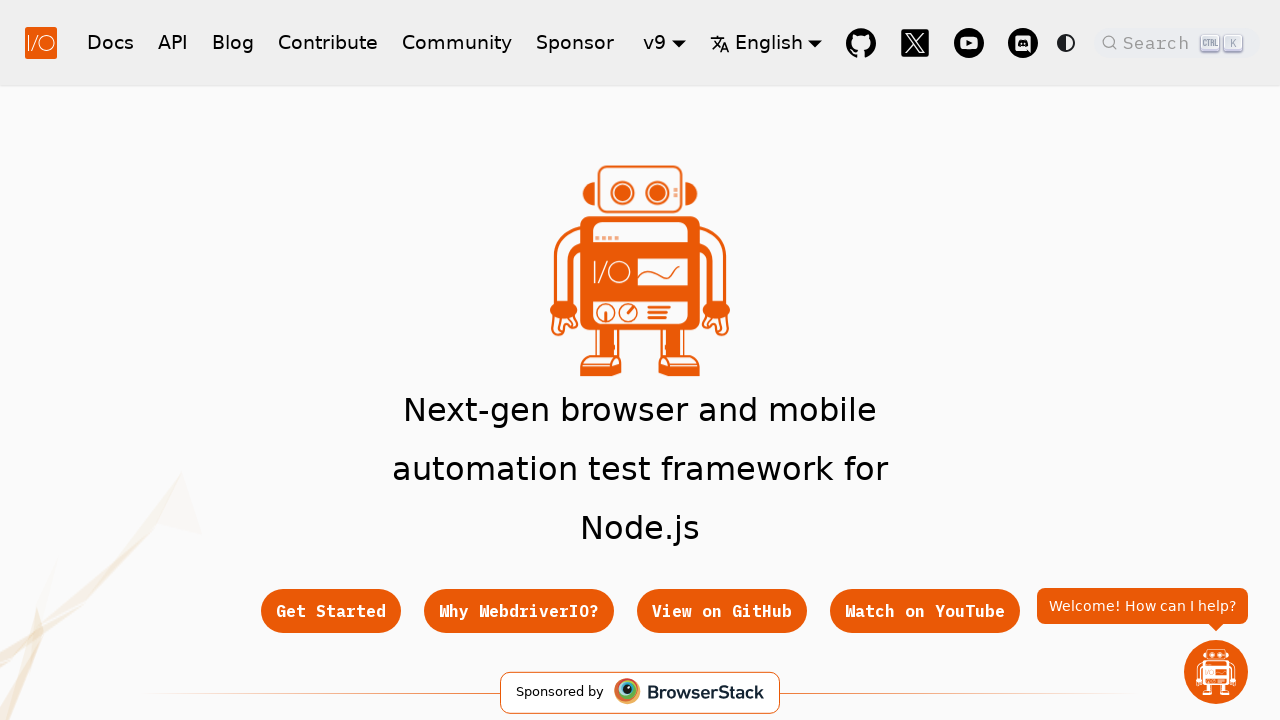

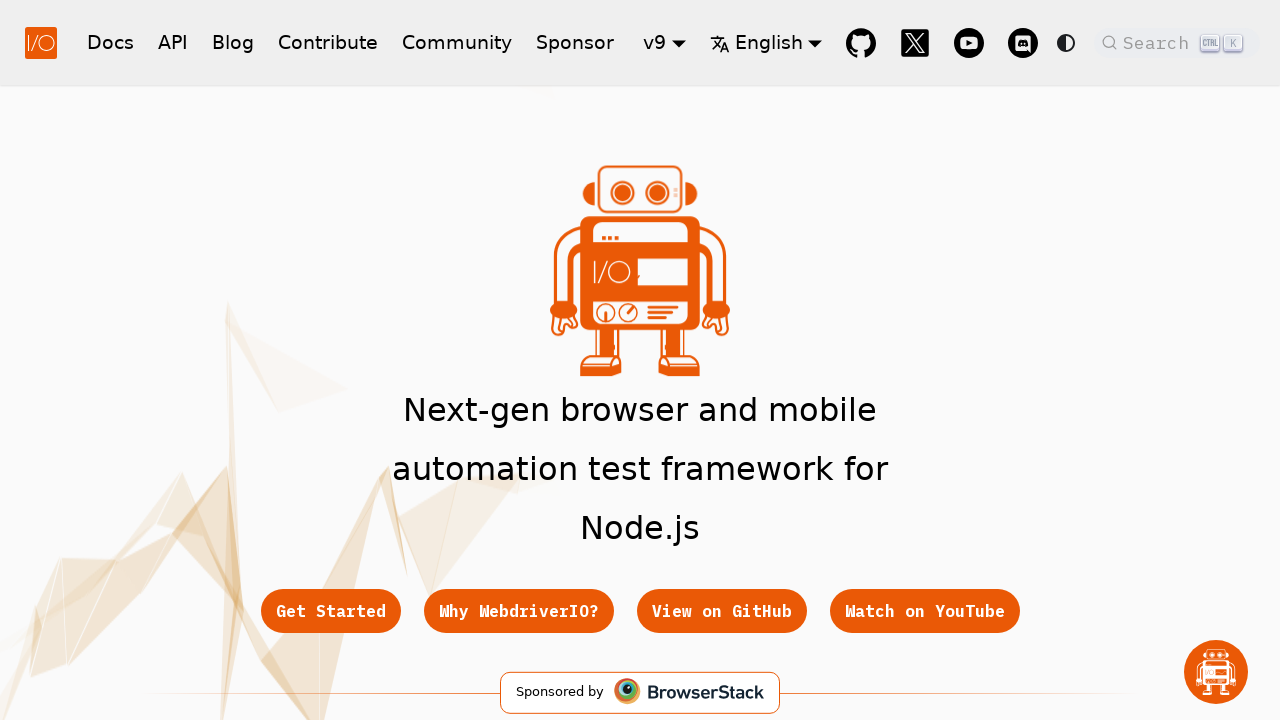